Tests working with multiple browser windows by clicking a link that opens a new window, then switching between the original and new windows to verify each has the correct title.

Starting URL: https://the-internet.herokuapp.com/windows

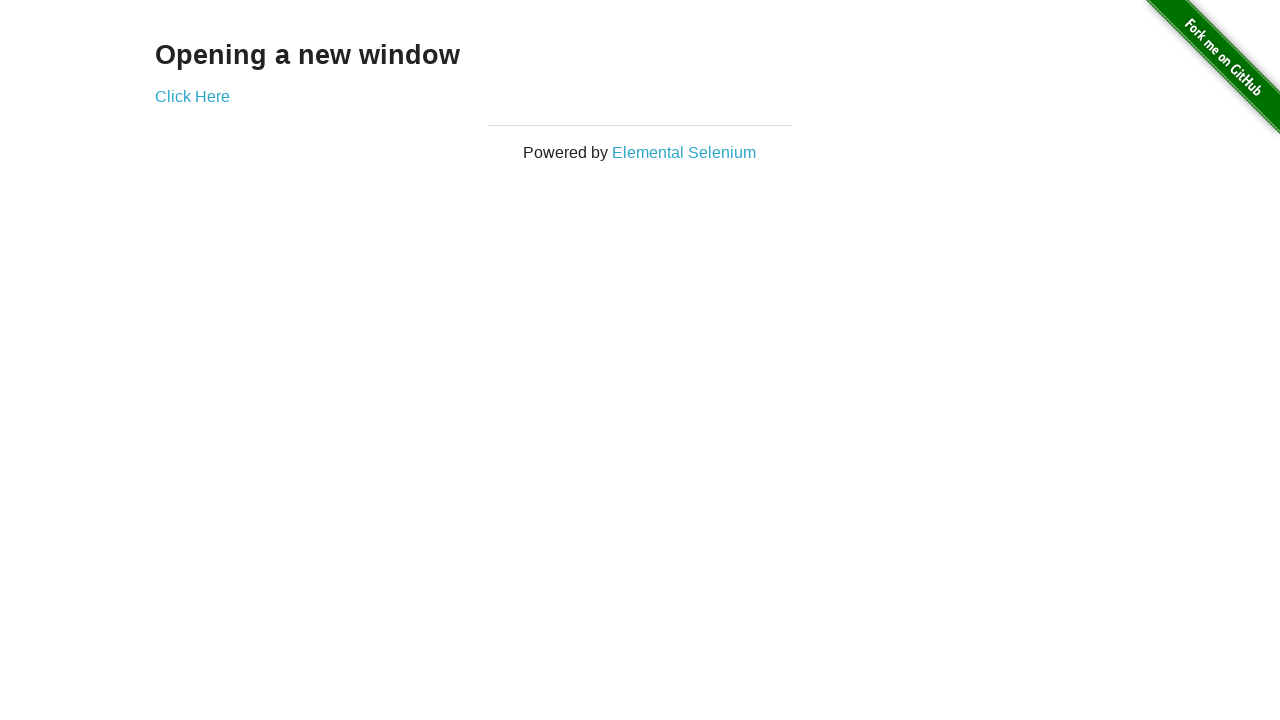

Clicked link to open new window at (192, 96) on .example a
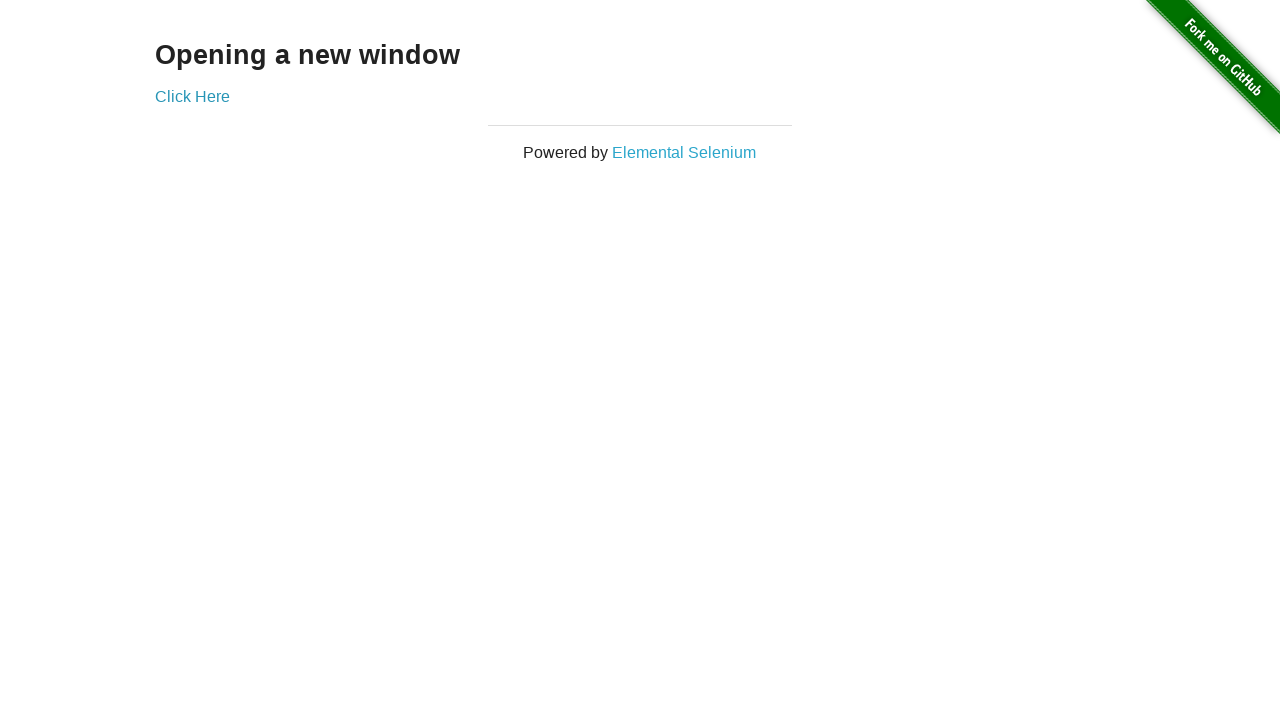

New window opened and captured
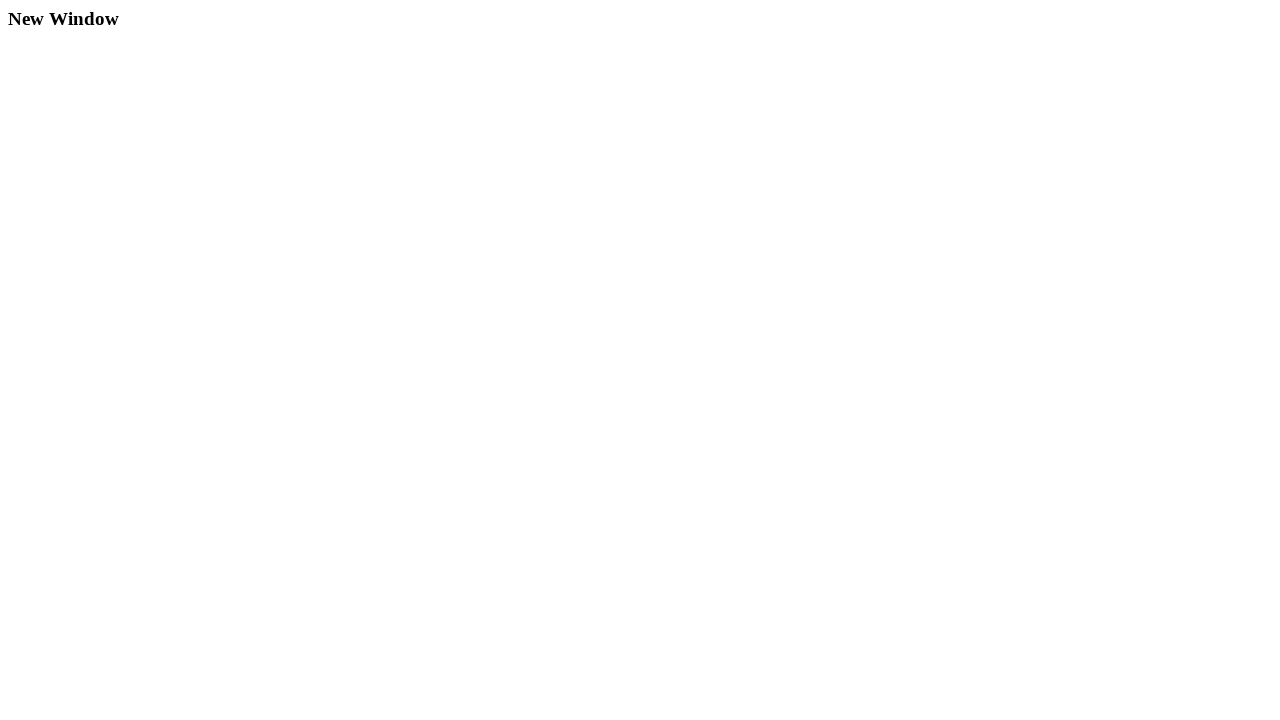

New window page load completed
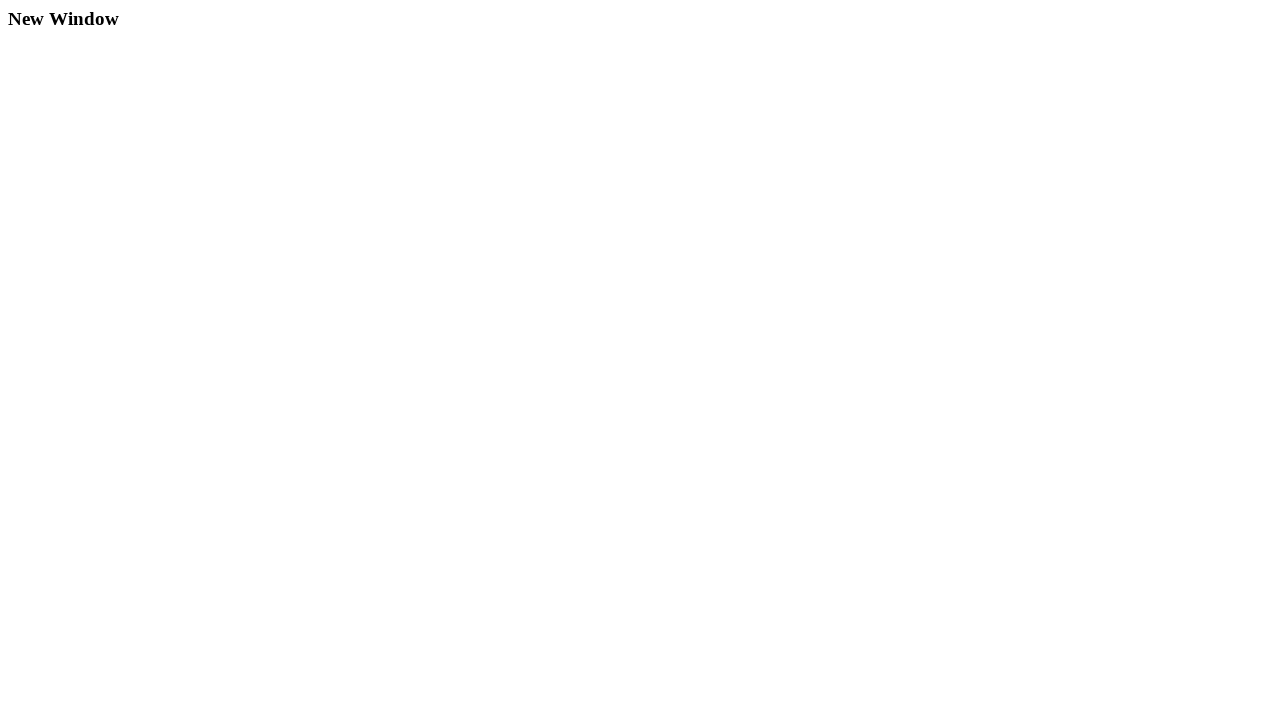

Verified original window title is 'The Internet'
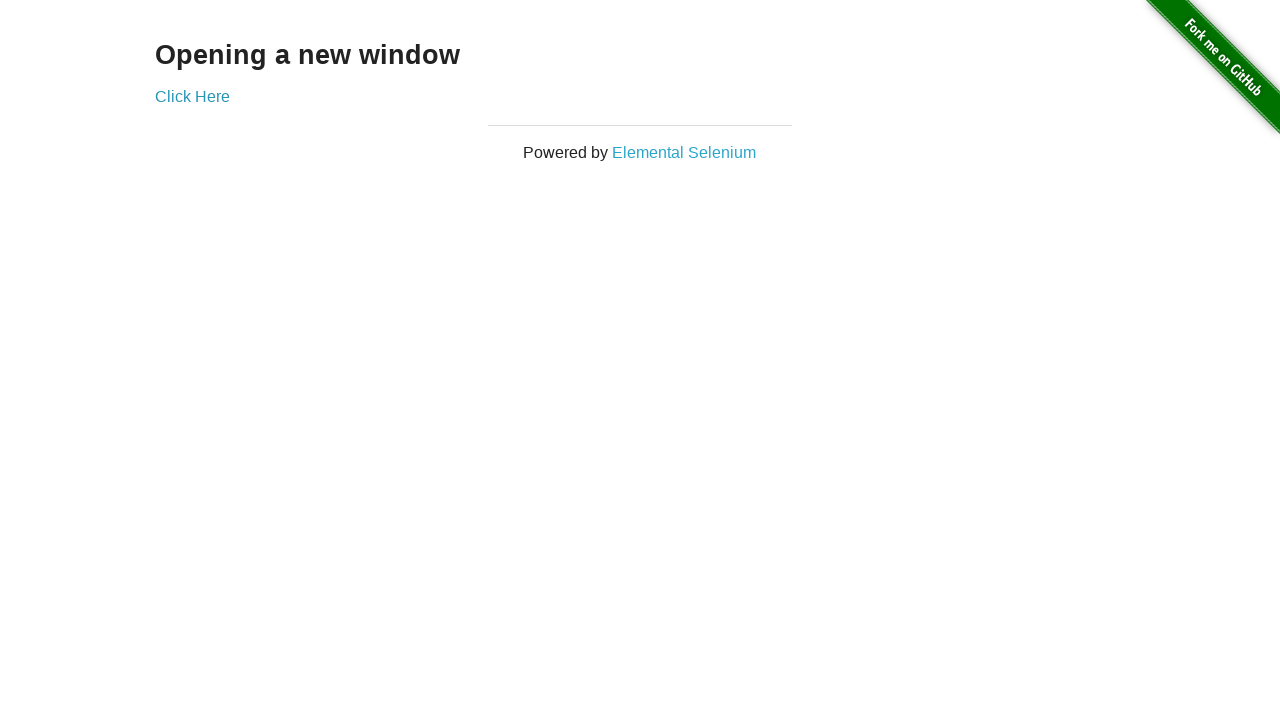

Waited for new window document title to be set
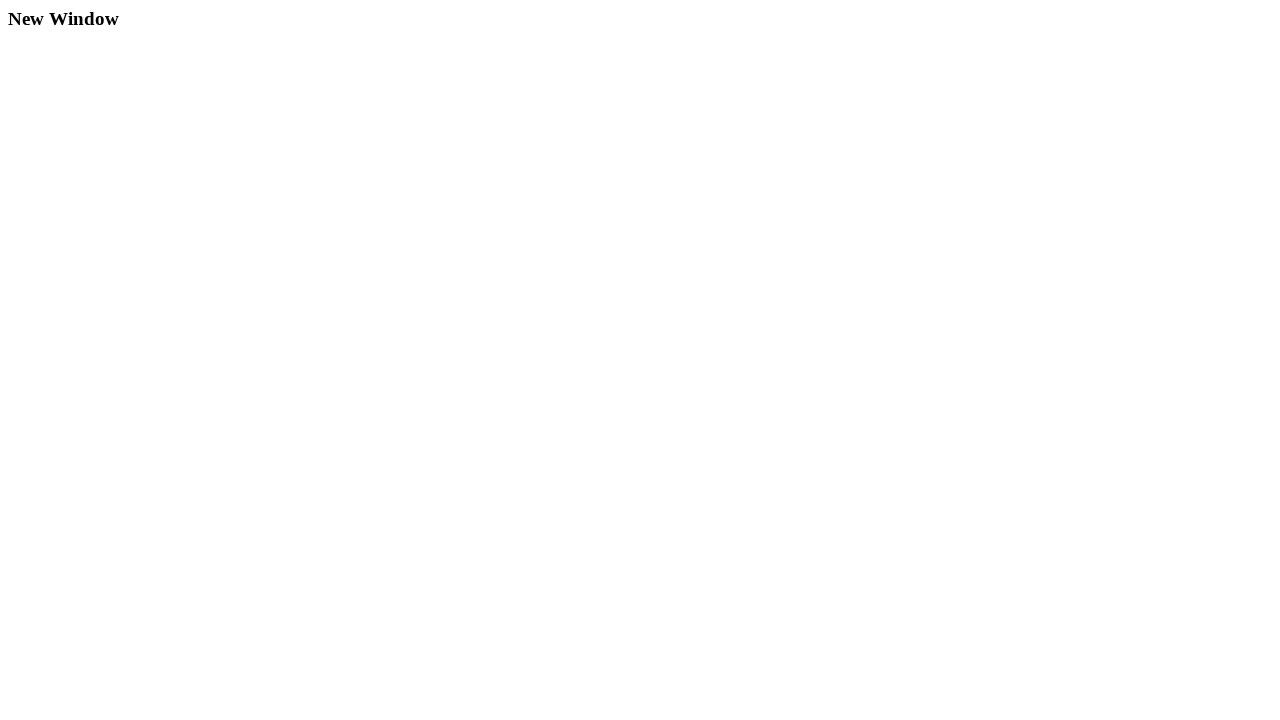

Verified new window title is 'New Window'
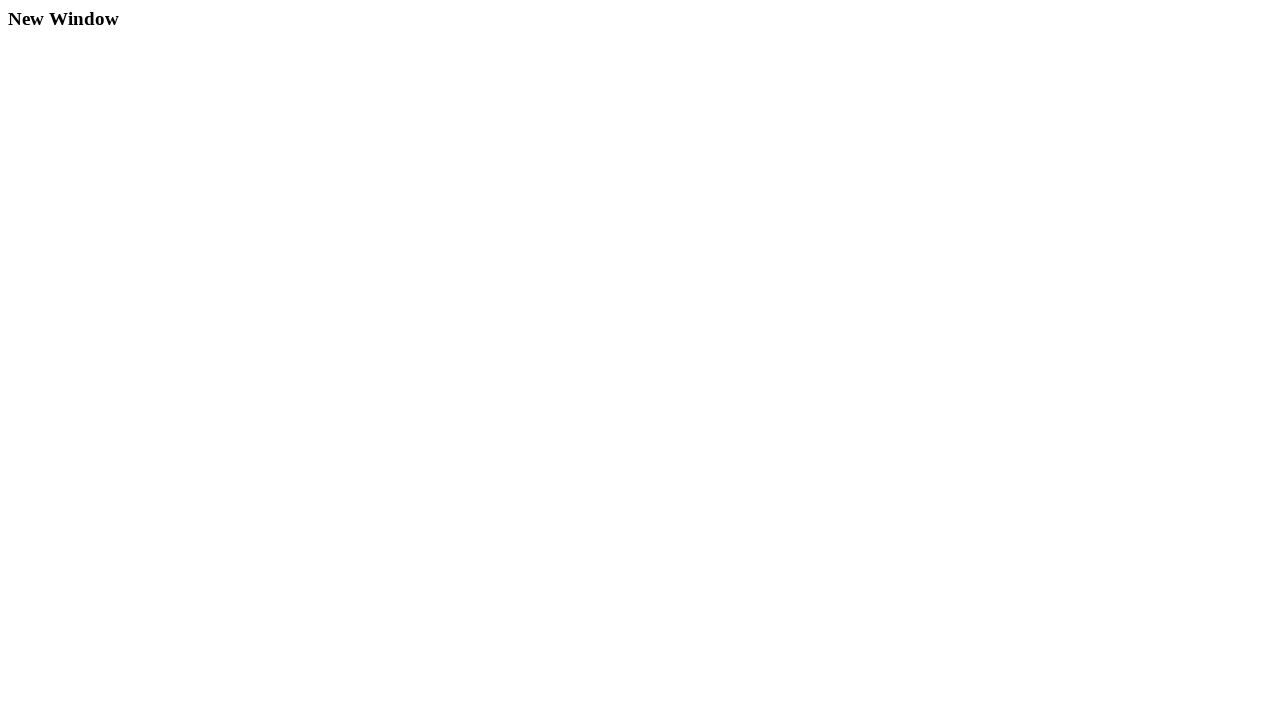

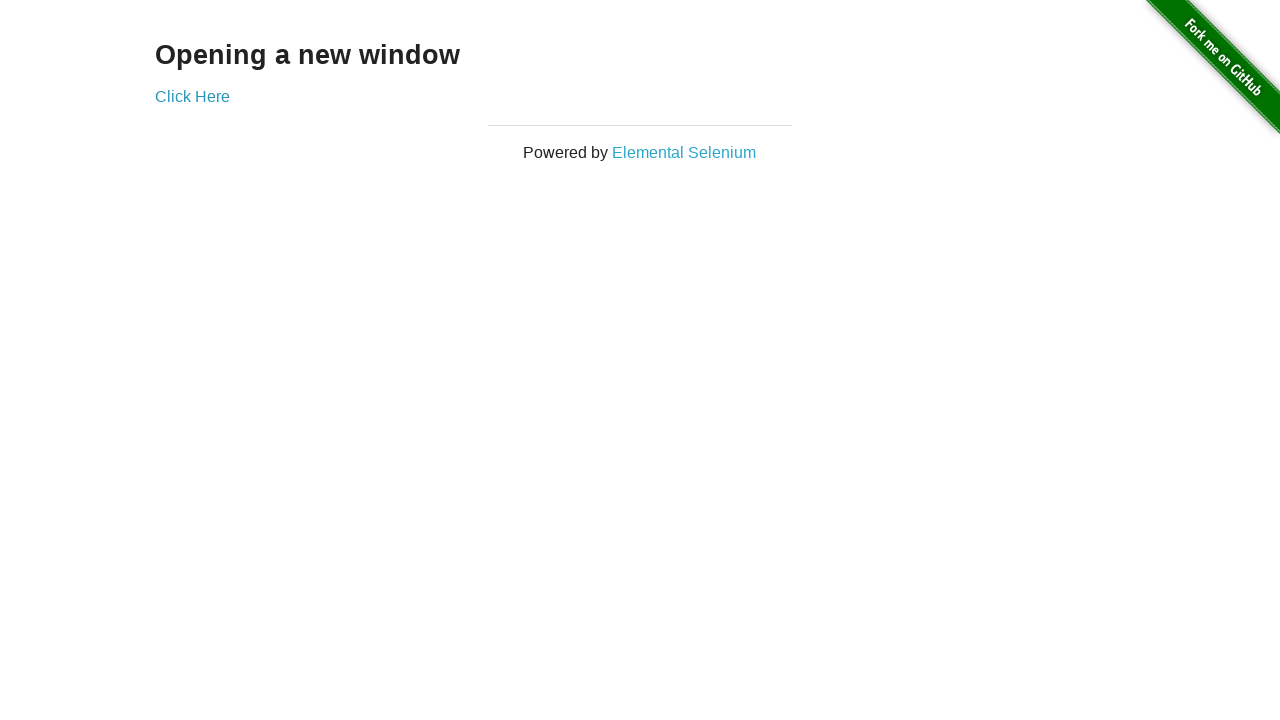